Tests a data types form by filling in all fields except zip code, submitting the form, and verifying that the zip code field shows an error (red highlight) while all other filled fields show success (green highlight)

Starting URL: https://bonigarcia.dev/selenium-webdriver-java/data-types.html

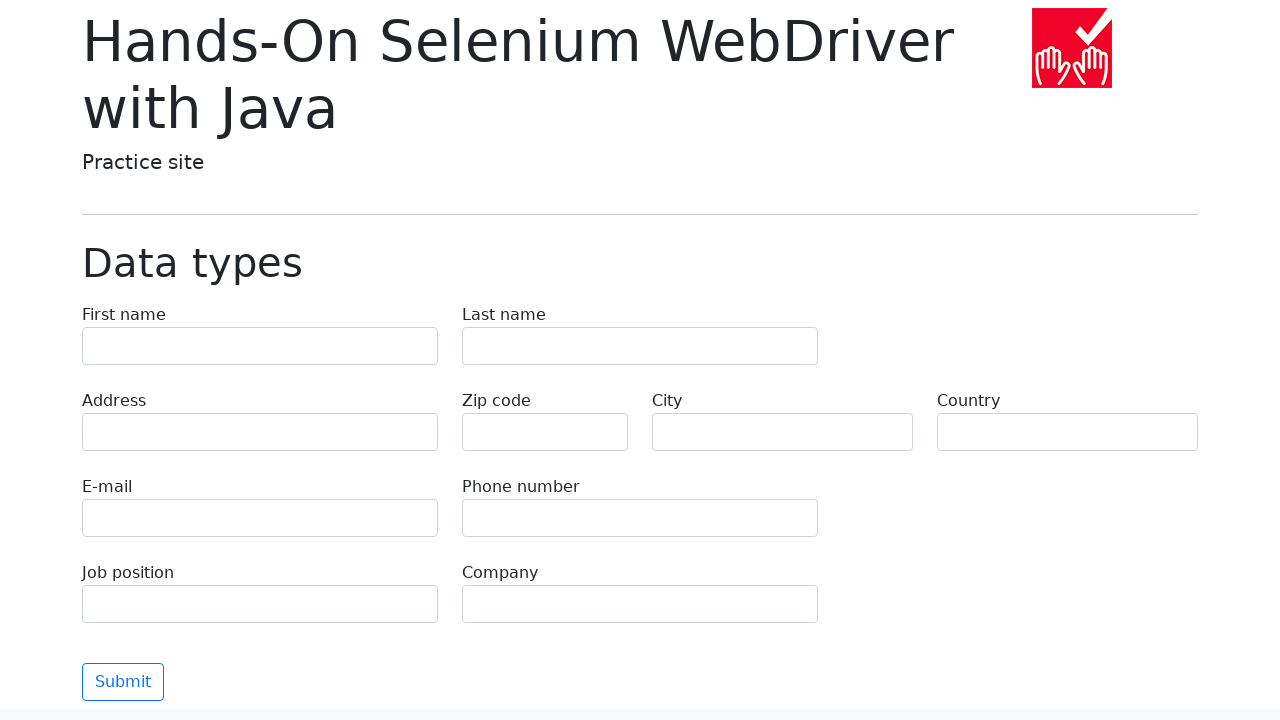

Filled first name field with 'Иван' on input[name='first-name']
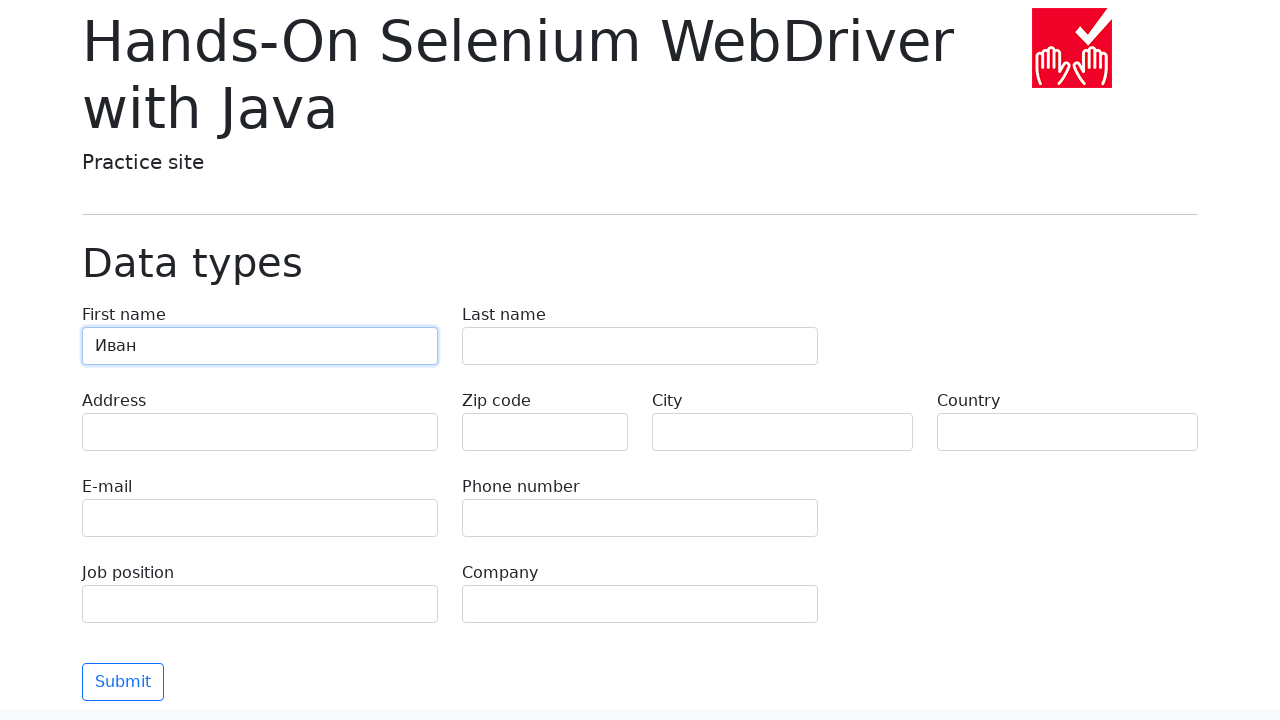

Filled last name field with 'Петров' on input[name='last-name']
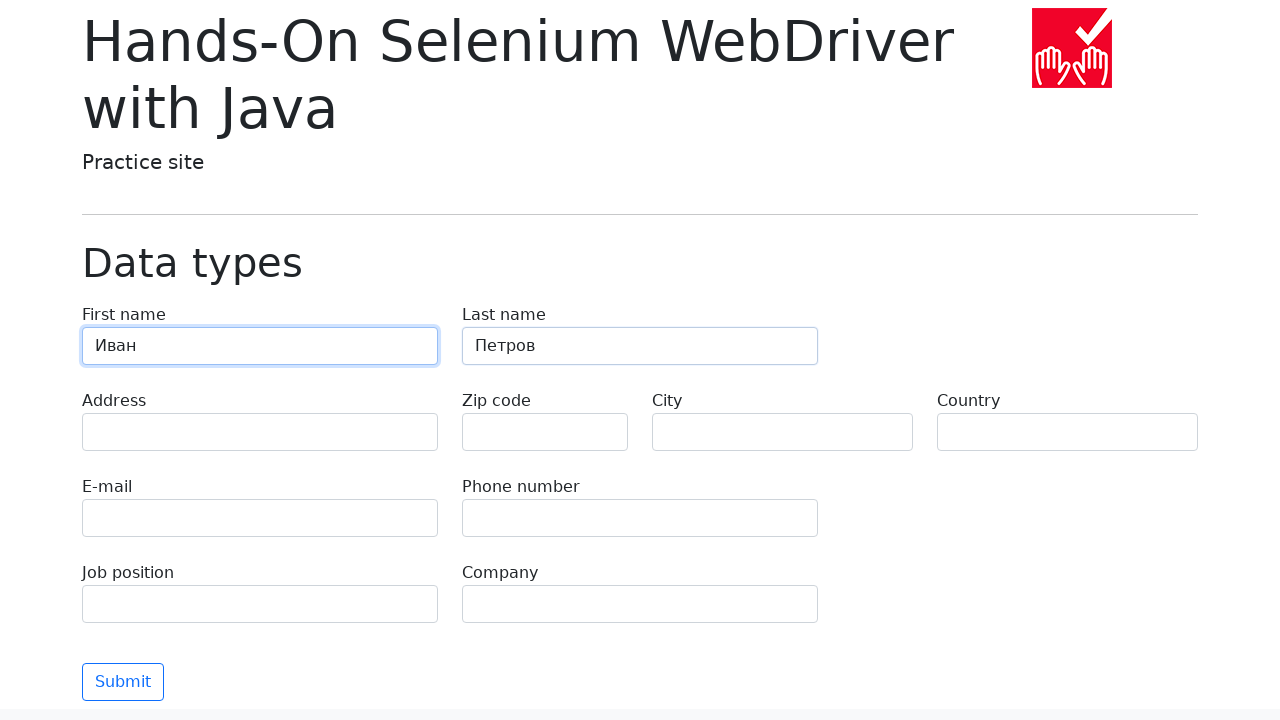

Filled address field with 'Ленина, 55-3' on input[name='address']
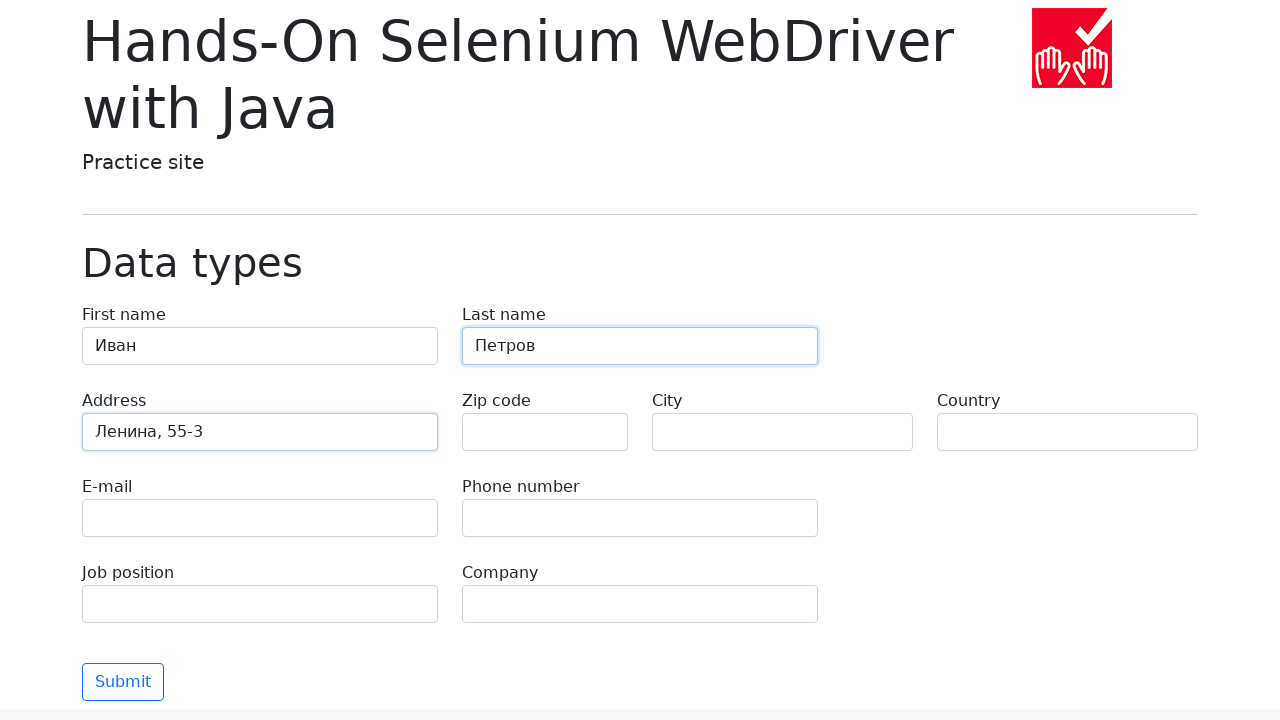

Filled email field with 'test@skypro.com' on input[name='e-mail']
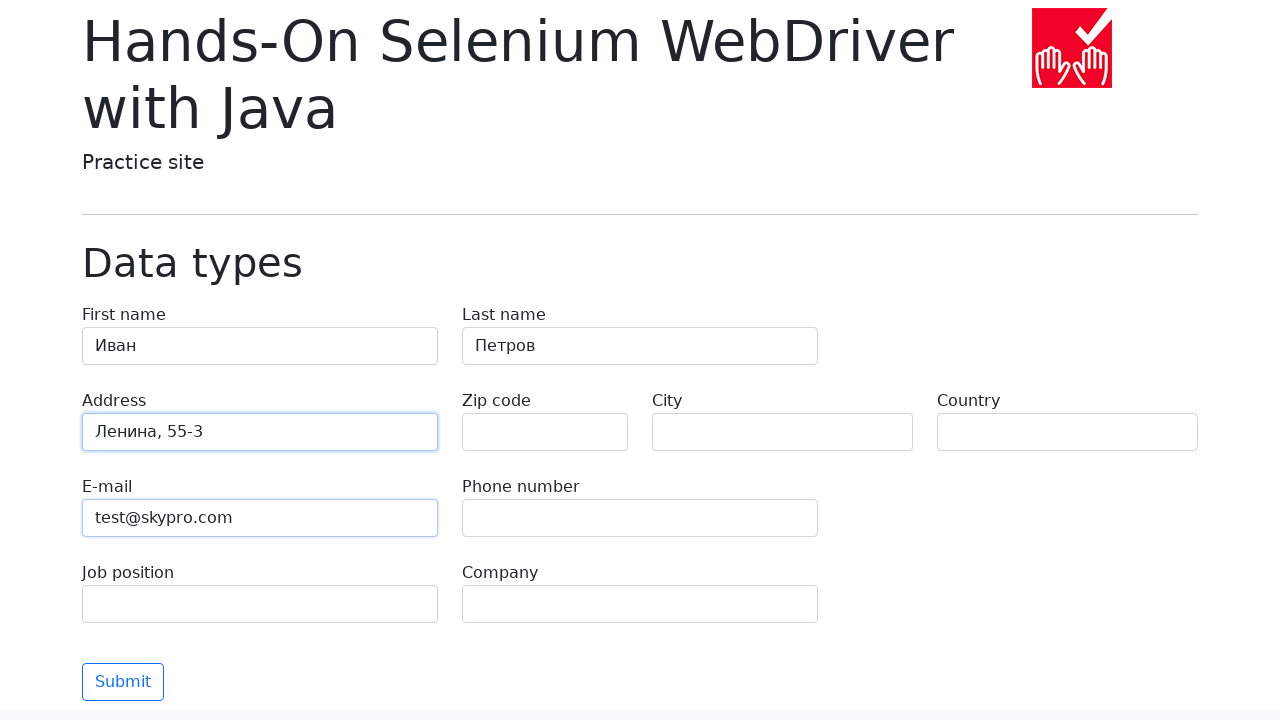

Filled phone field with '+7985899998787' on input[name='phone']
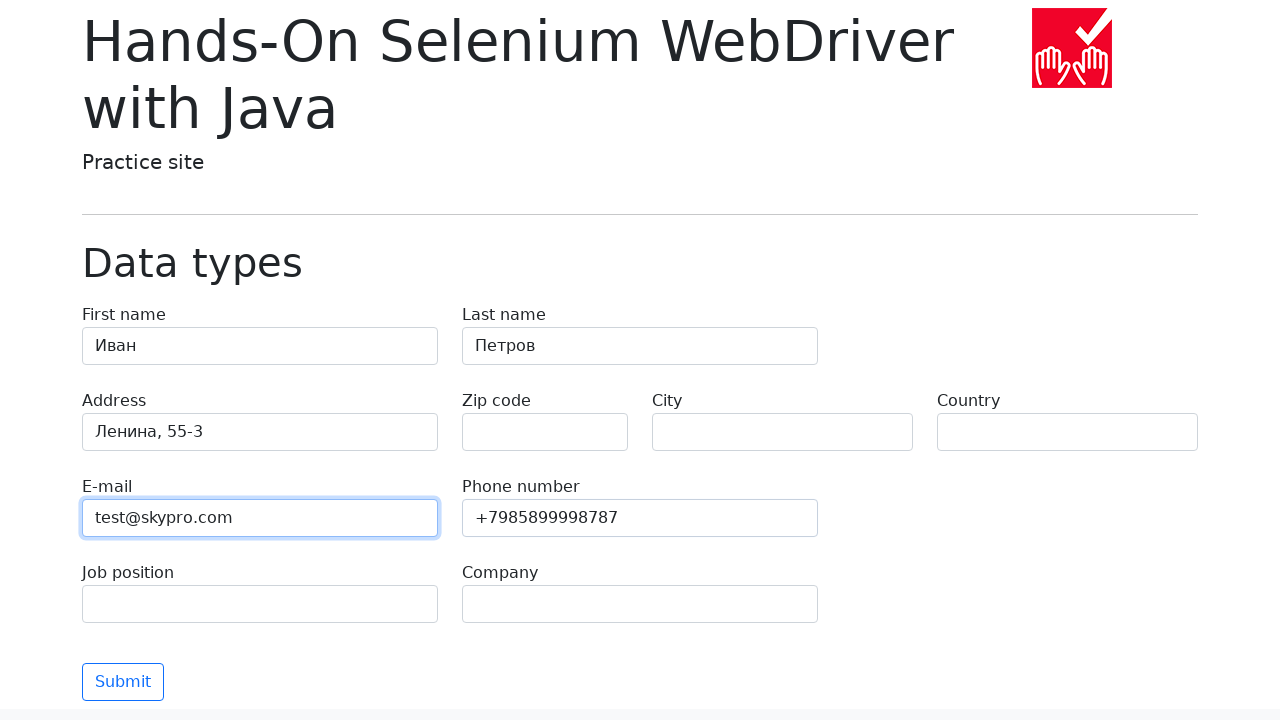

Filled city field with 'Москва' on input[name='city']
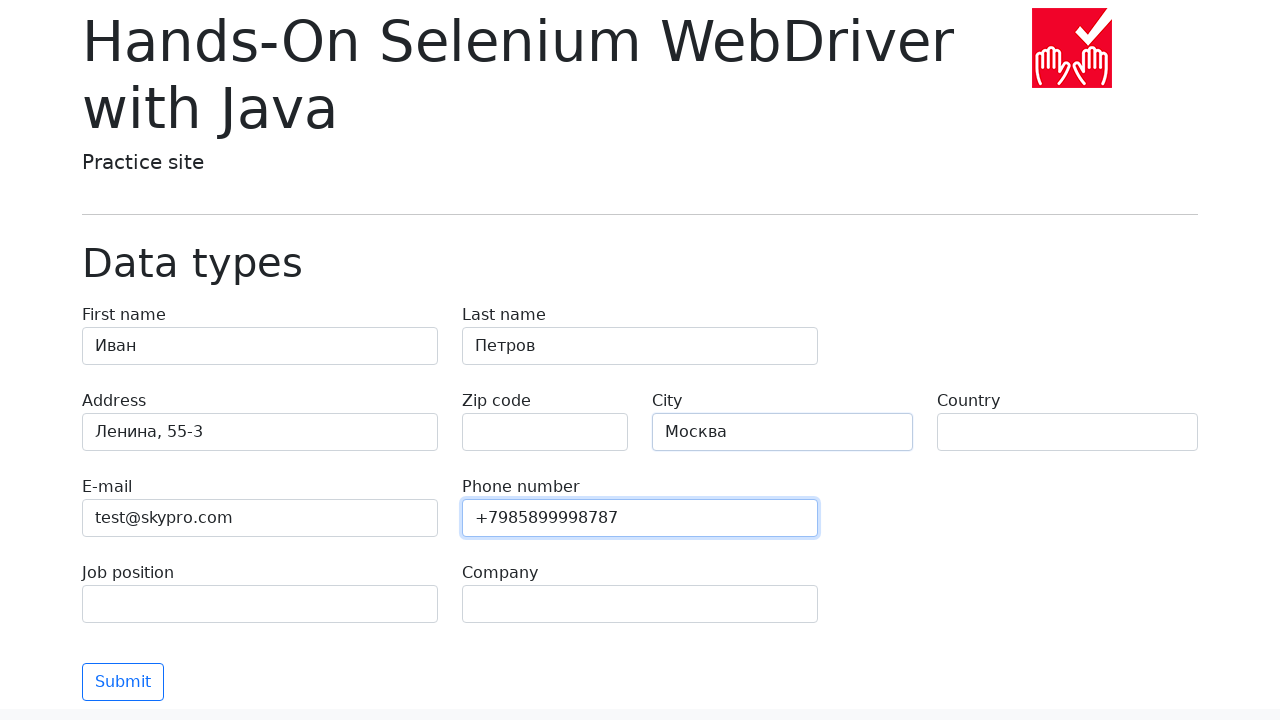

Filled country field with 'Россия' on input[name='country']
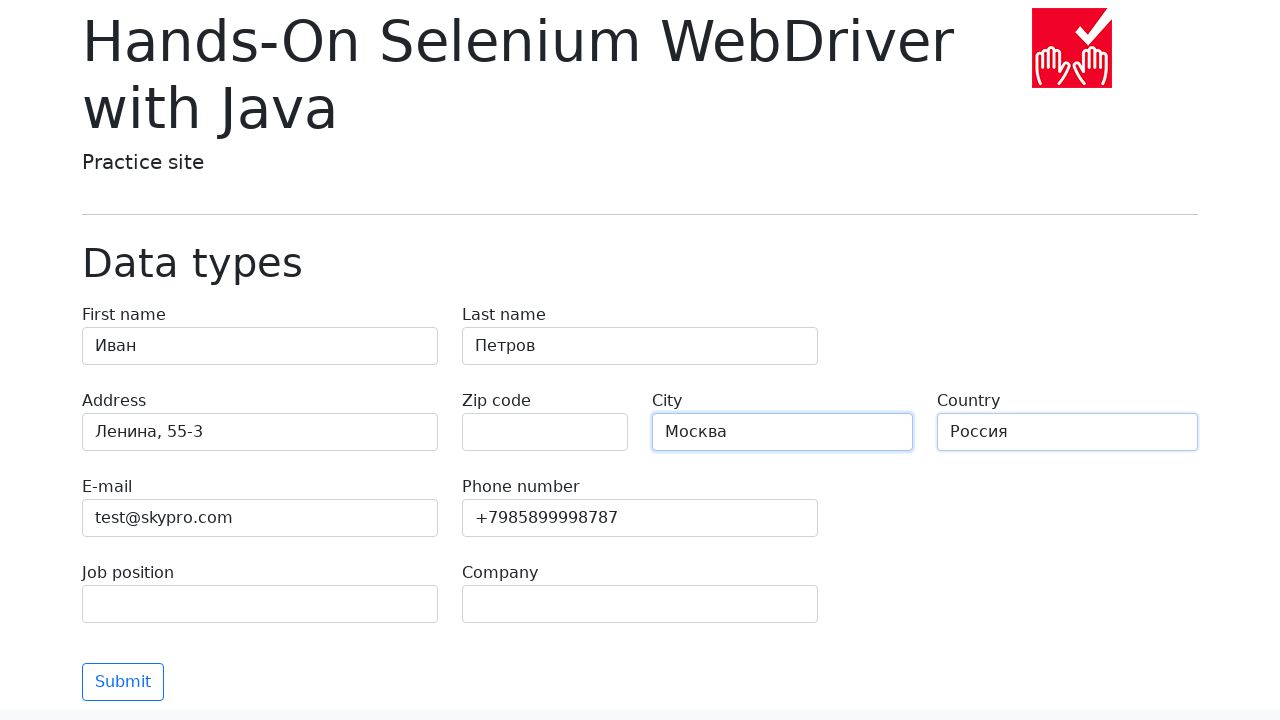

Filled job position field with 'QA' on input[name='job-position']
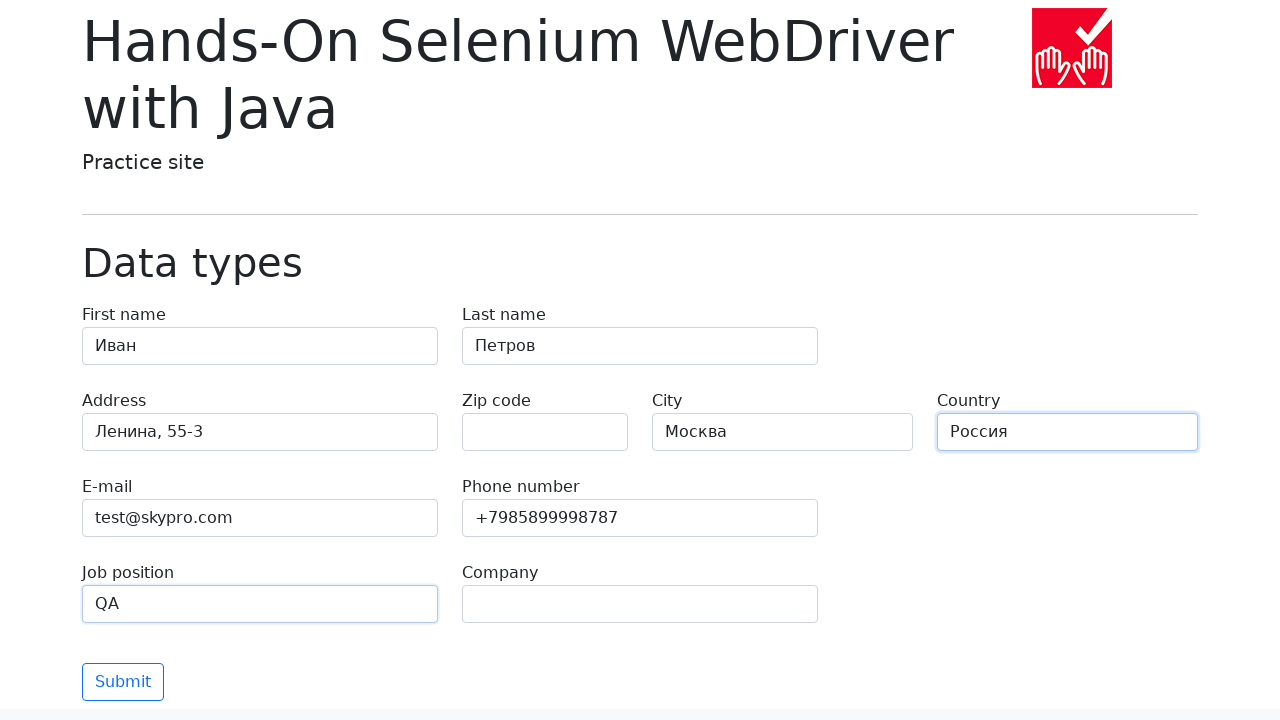

Filled company field with 'SkyPro' on input[name='company']
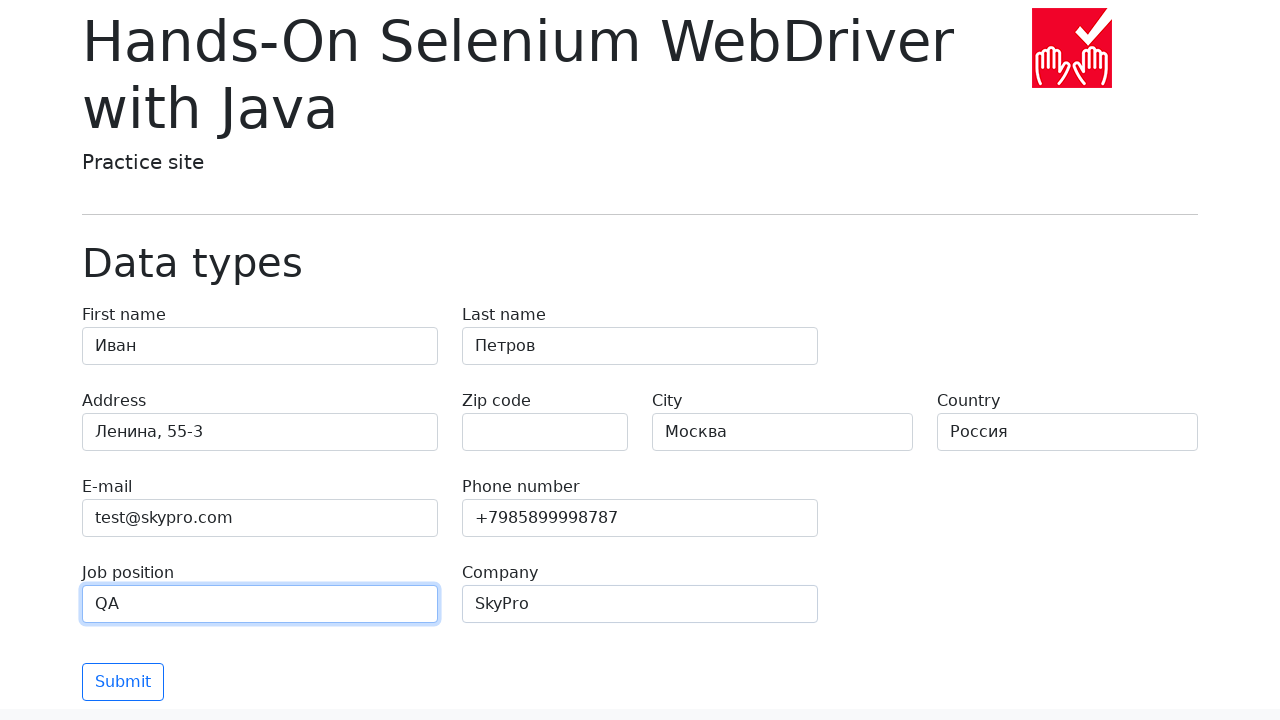

Clicked submit button to validate form at (123, 682) on button[type='submit']
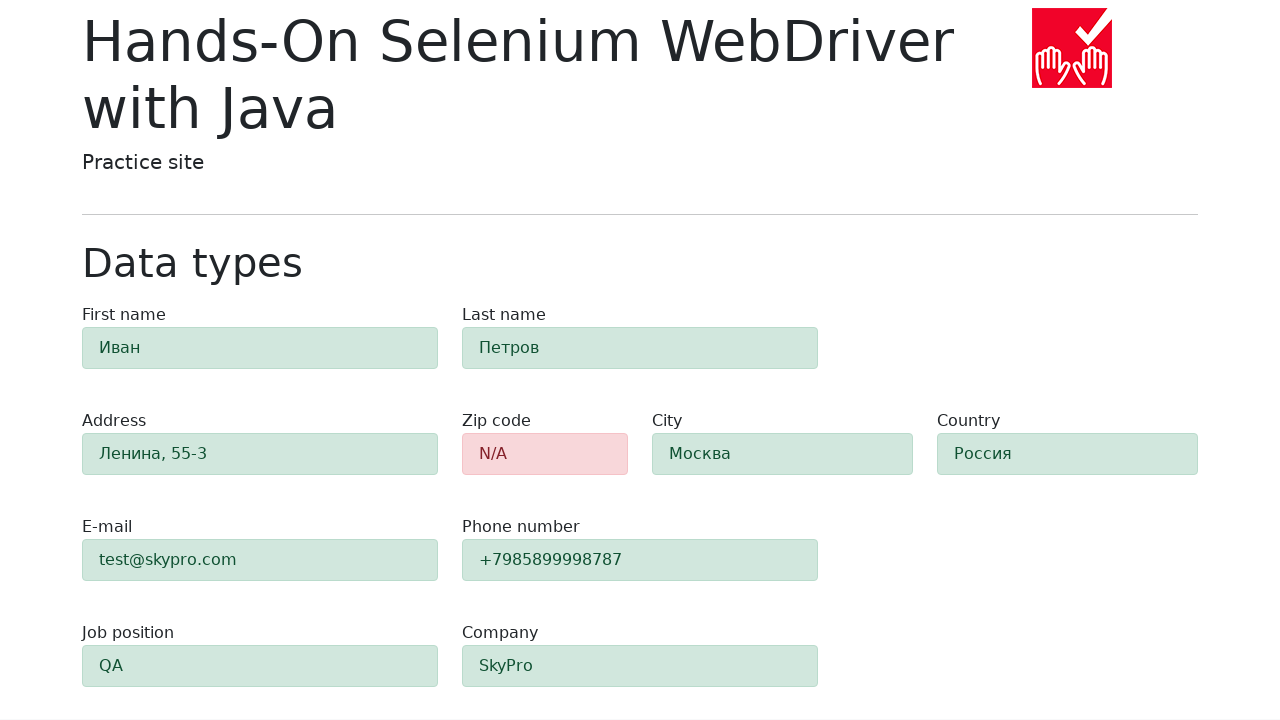

Form validation completed and zip code error field appeared
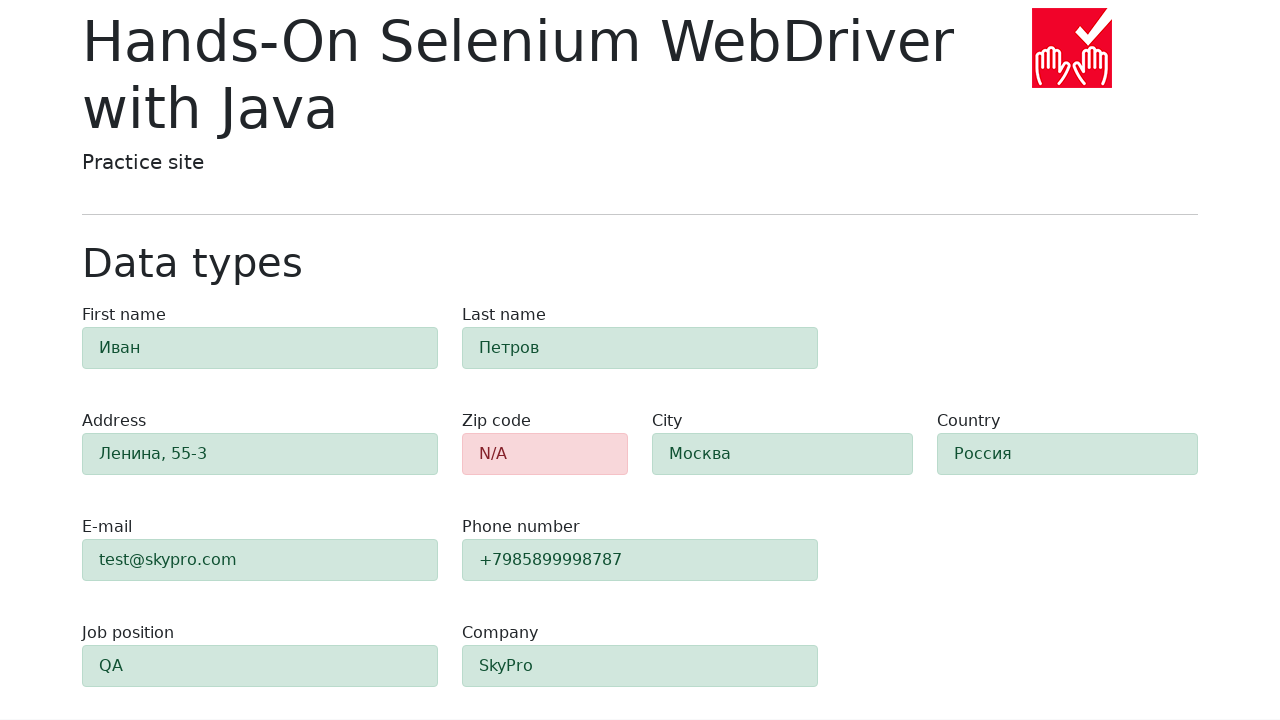

Retrieved zip code field class: alert py-2 alert-danger
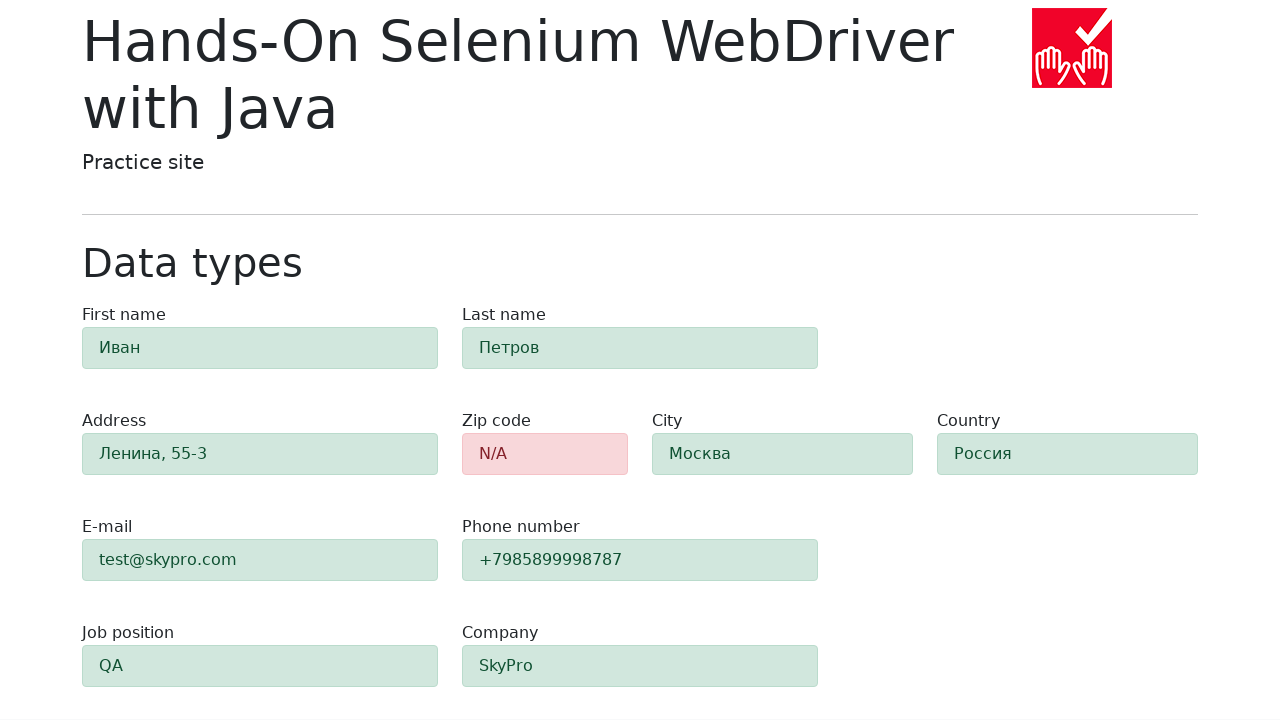

Verified zip code field has error class (alert-danger) for red highlight
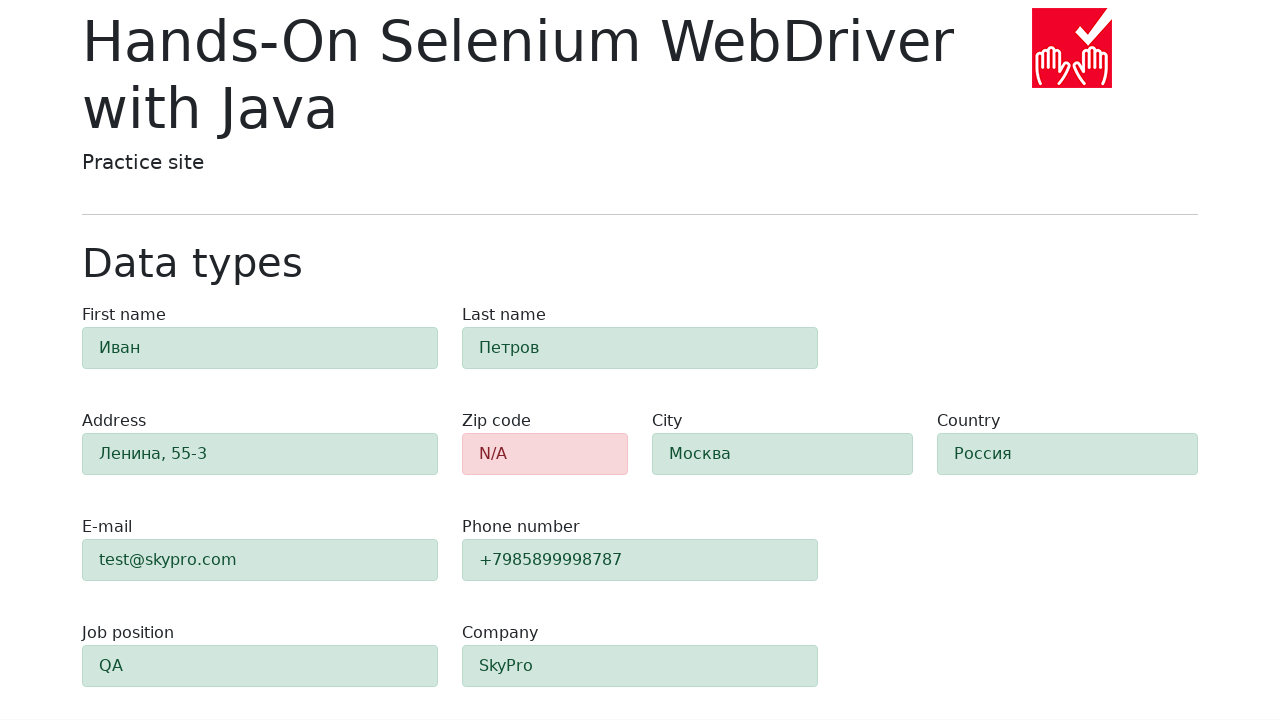

Retrieved class for field #first-name: alert py-2 alert-success
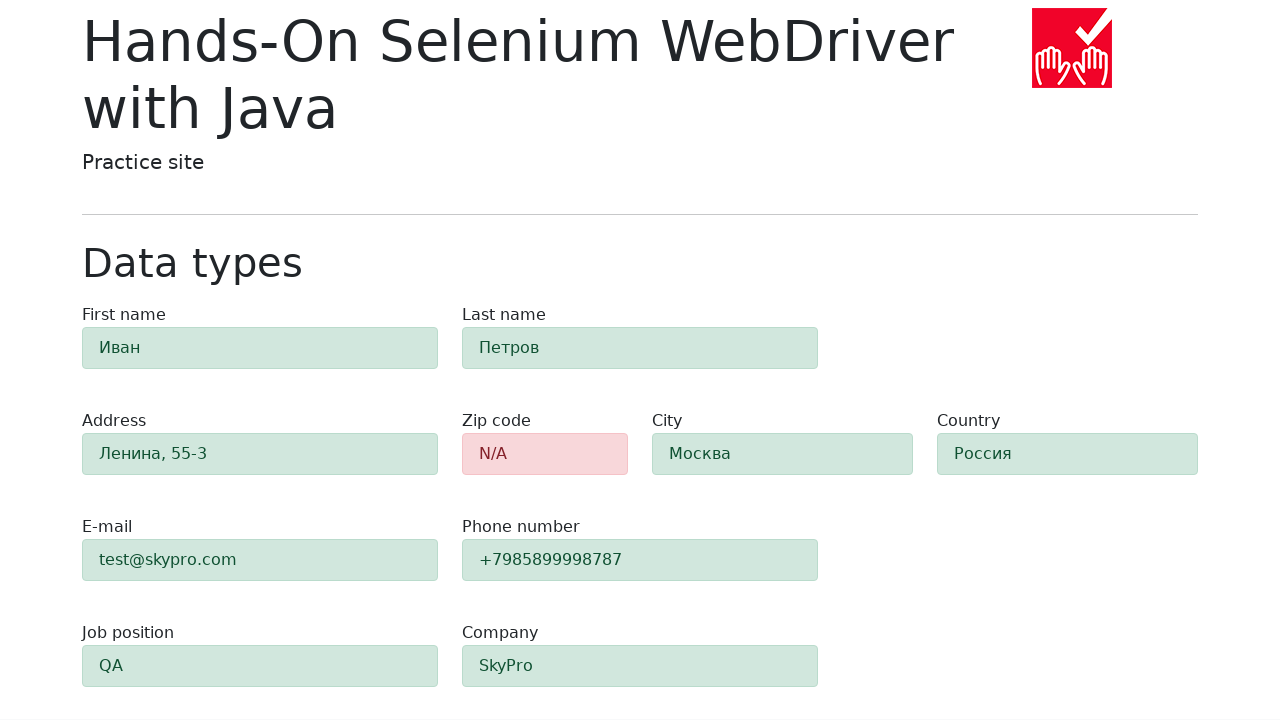

Verified field #first-name has success class (alert-success) for green highlight
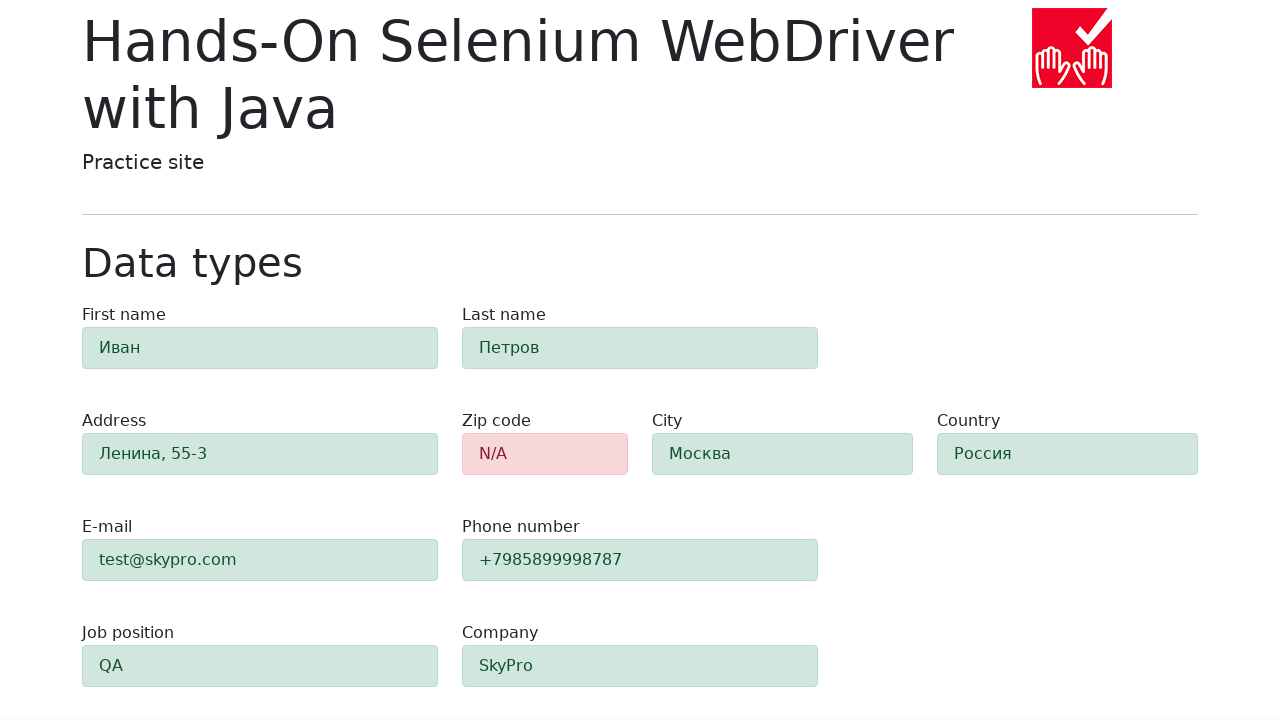

Retrieved class for field #last-name: alert py-2 alert-success
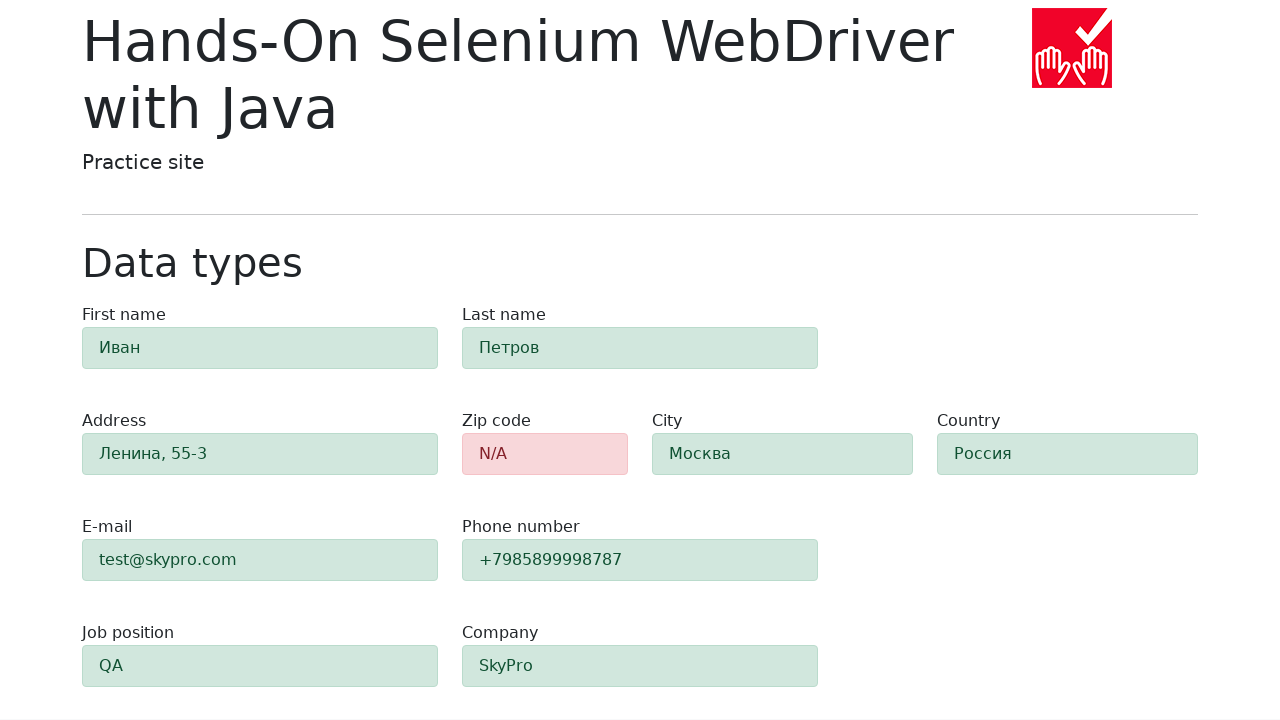

Verified field #last-name has success class (alert-success) for green highlight
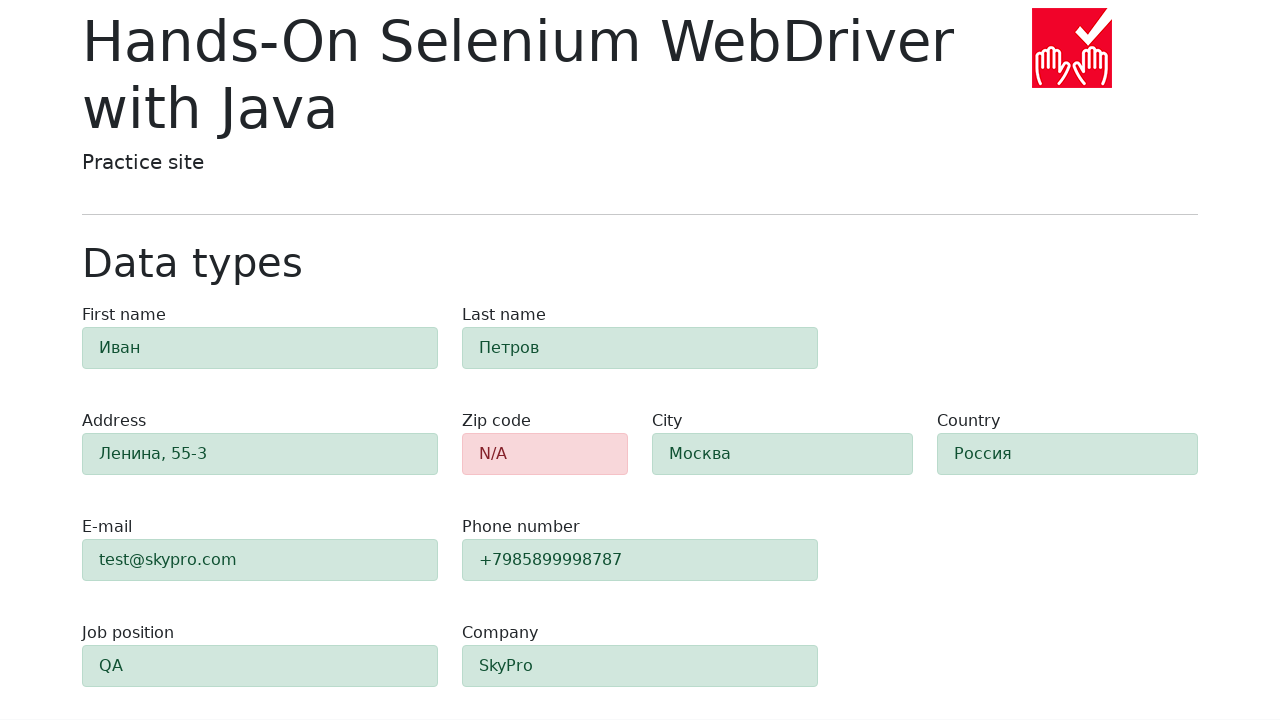

Retrieved class for field #address: alert py-2 alert-success
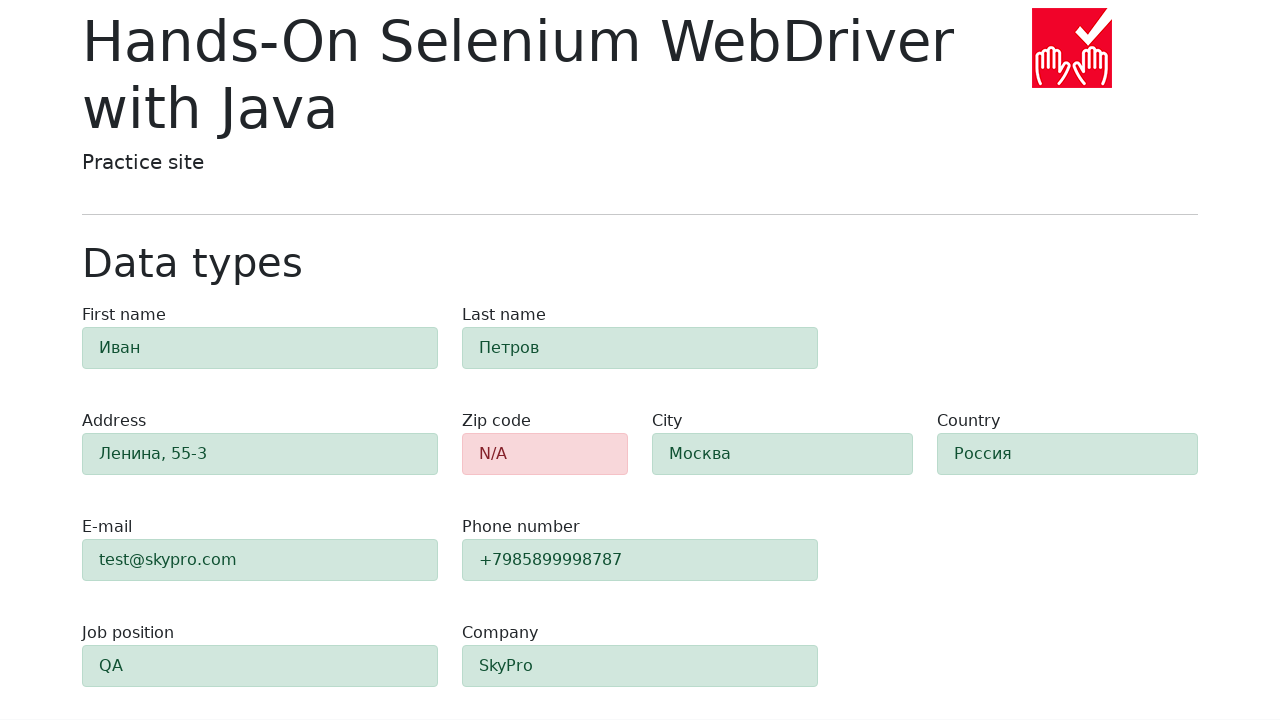

Verified field #address has success class (alert-success) for green highlight
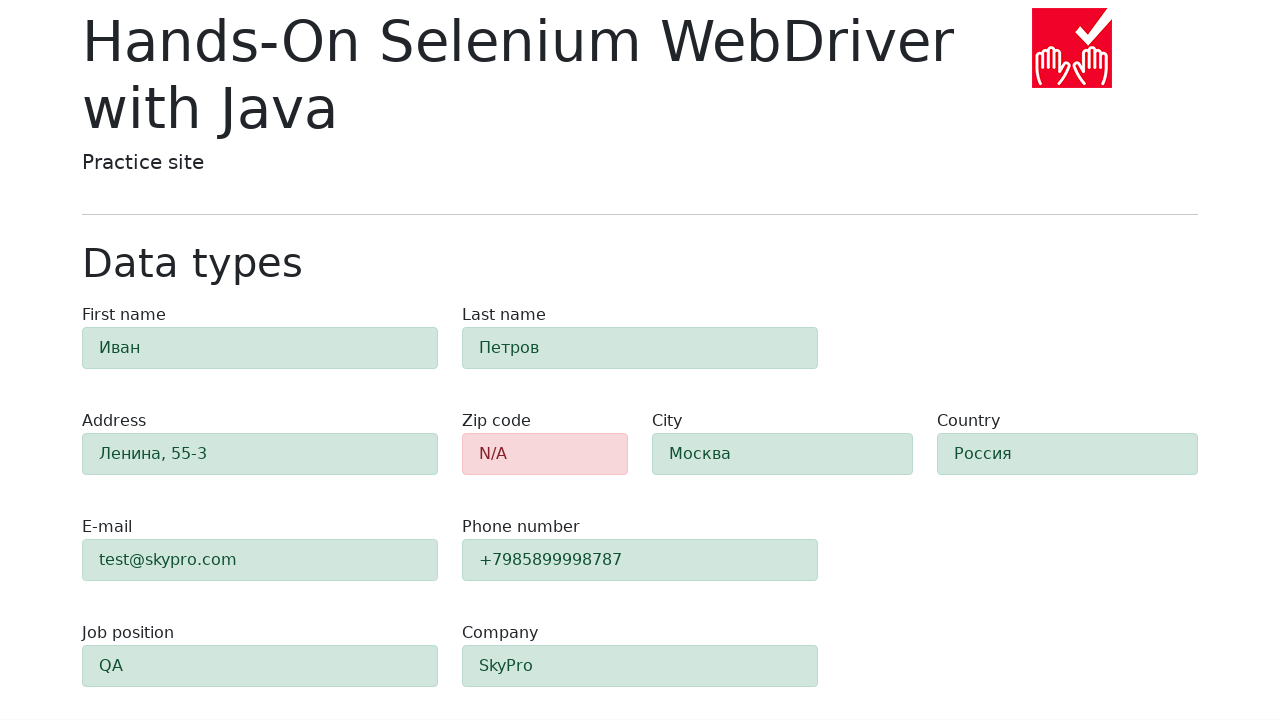

Retrieved class for field #e-mail: alert py-2 alert-success
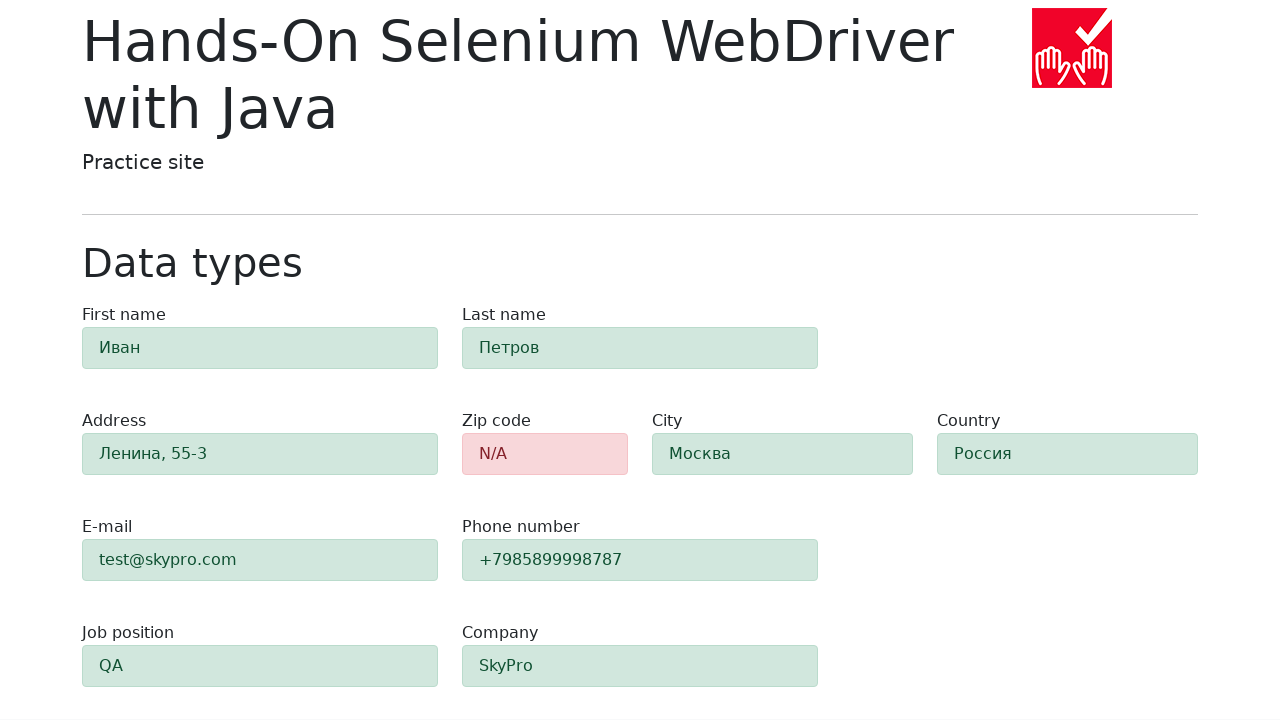

Verified field #e-mail has success class (alert-success) for green highlight
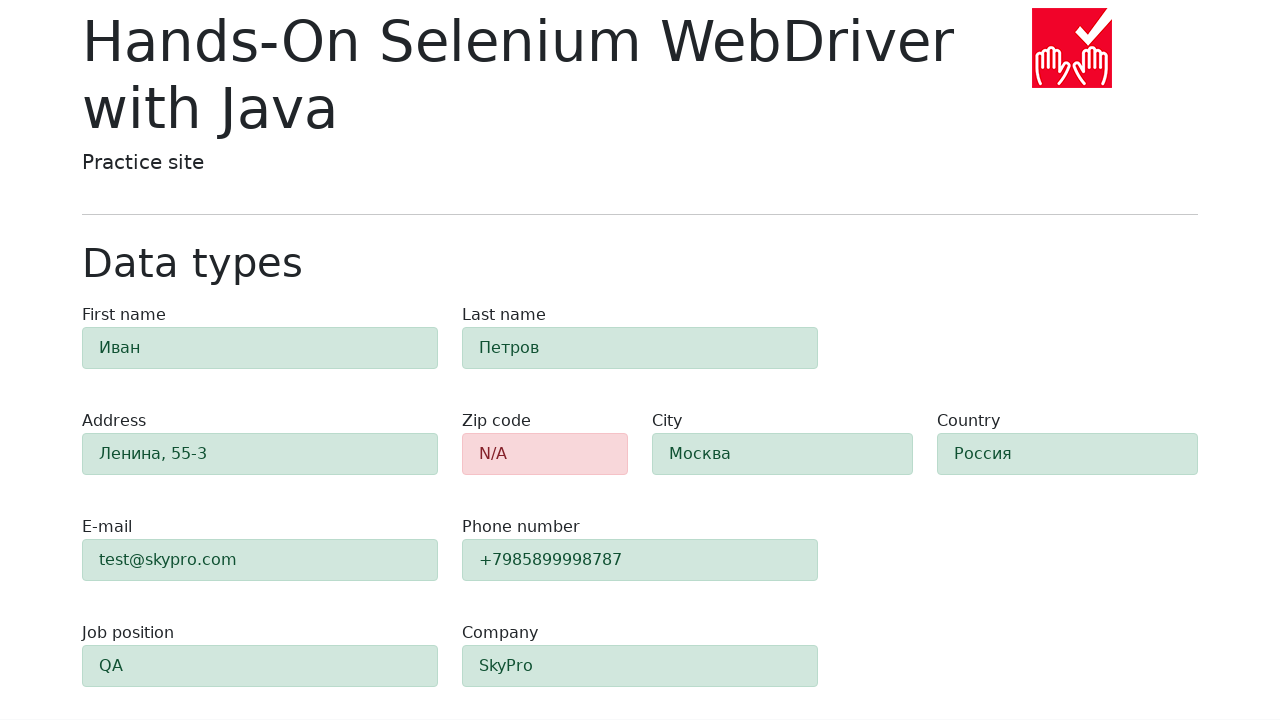

Retrieved class for field #phone: alert py-2 alert-success
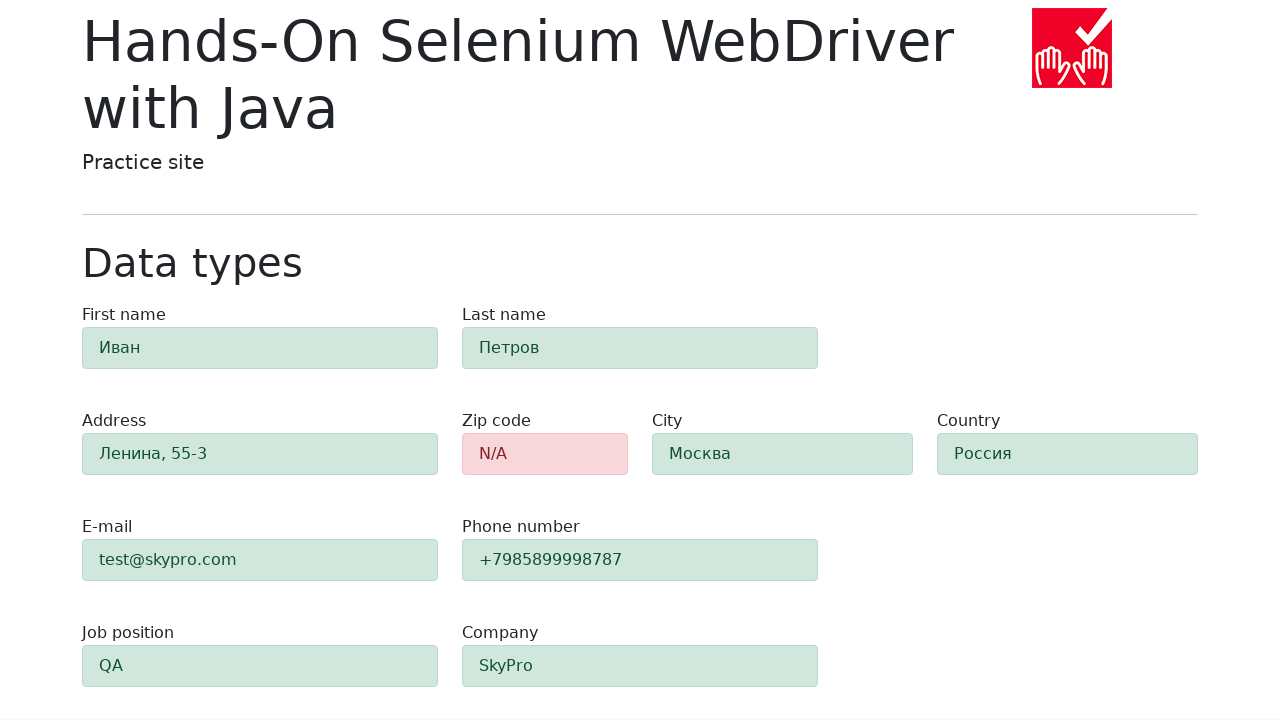

Verified field #phone has success class (alert-success) for green highlight
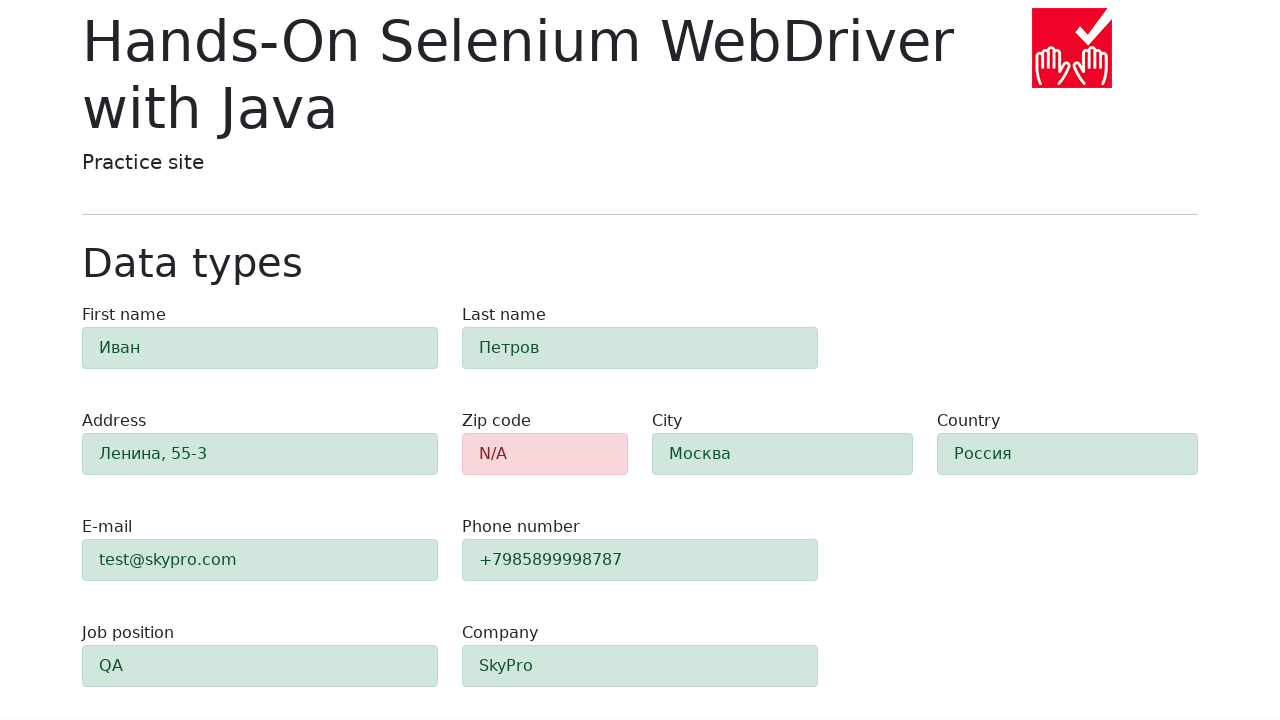

Retrieved class for field #city: alert py-2 alert-success
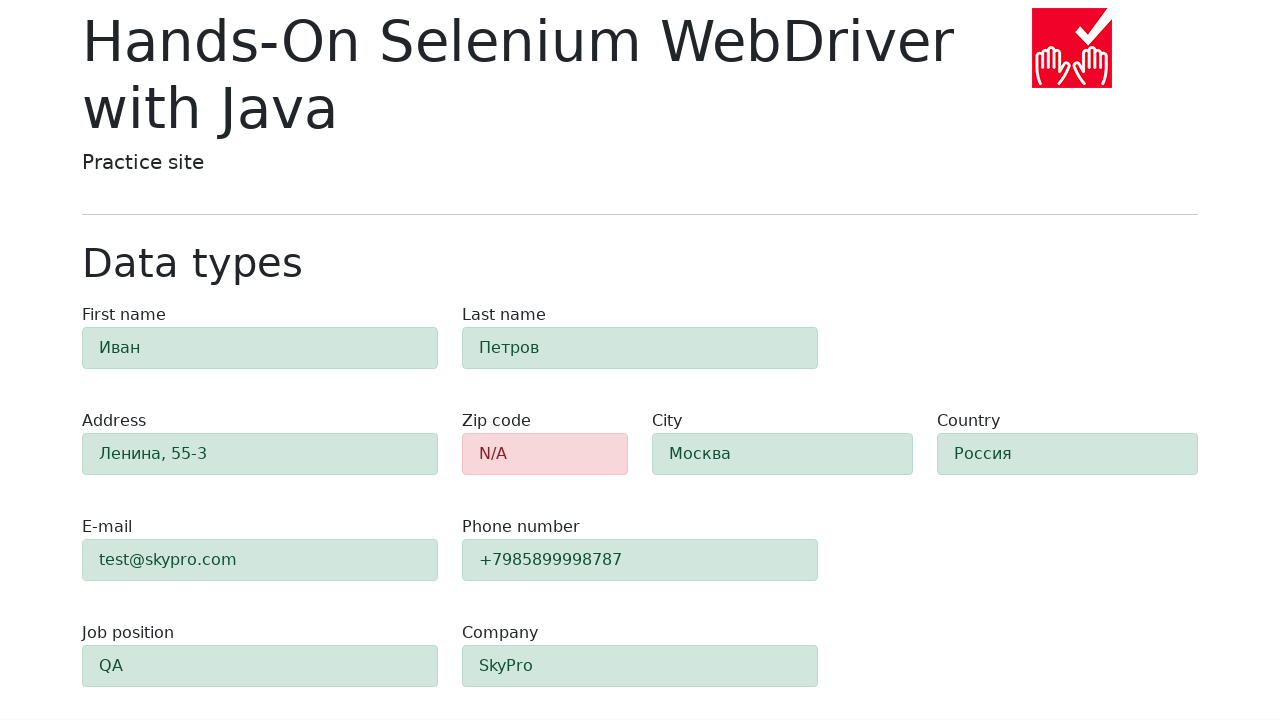

Verified field #city has success class (alert-success) for green highlight
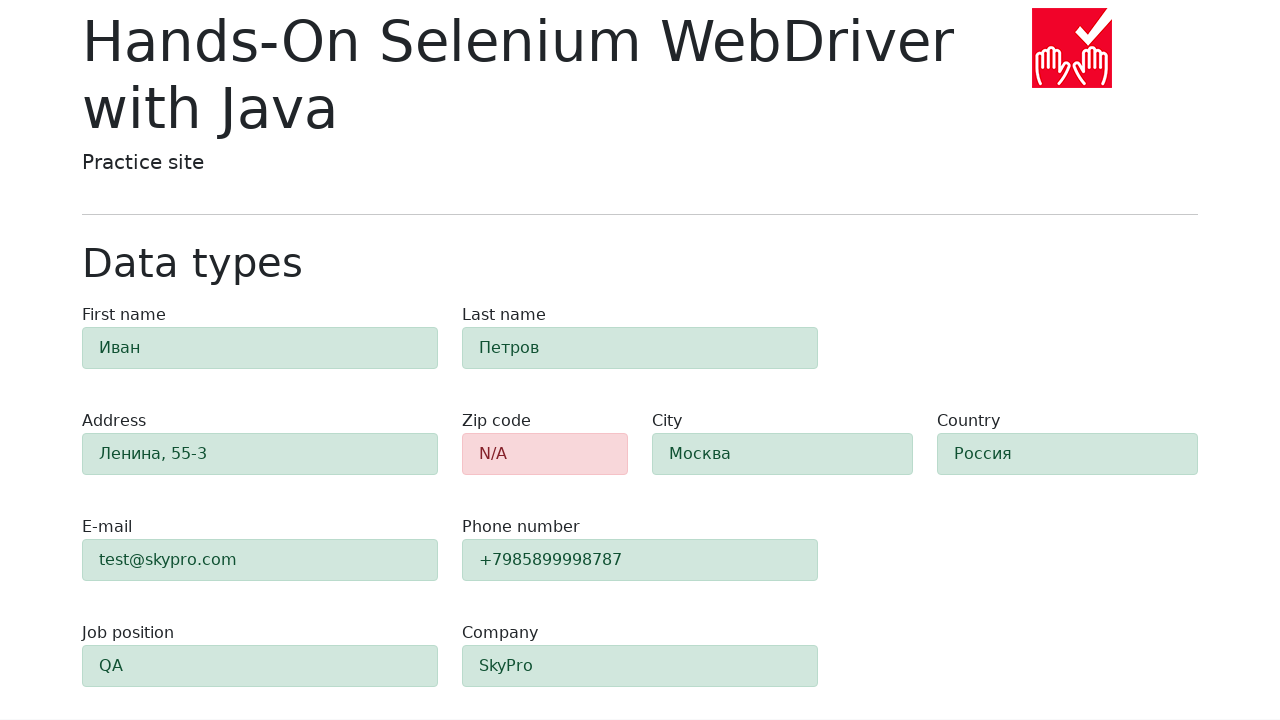

Retrieved class for field #country: alert py-2 alert-success
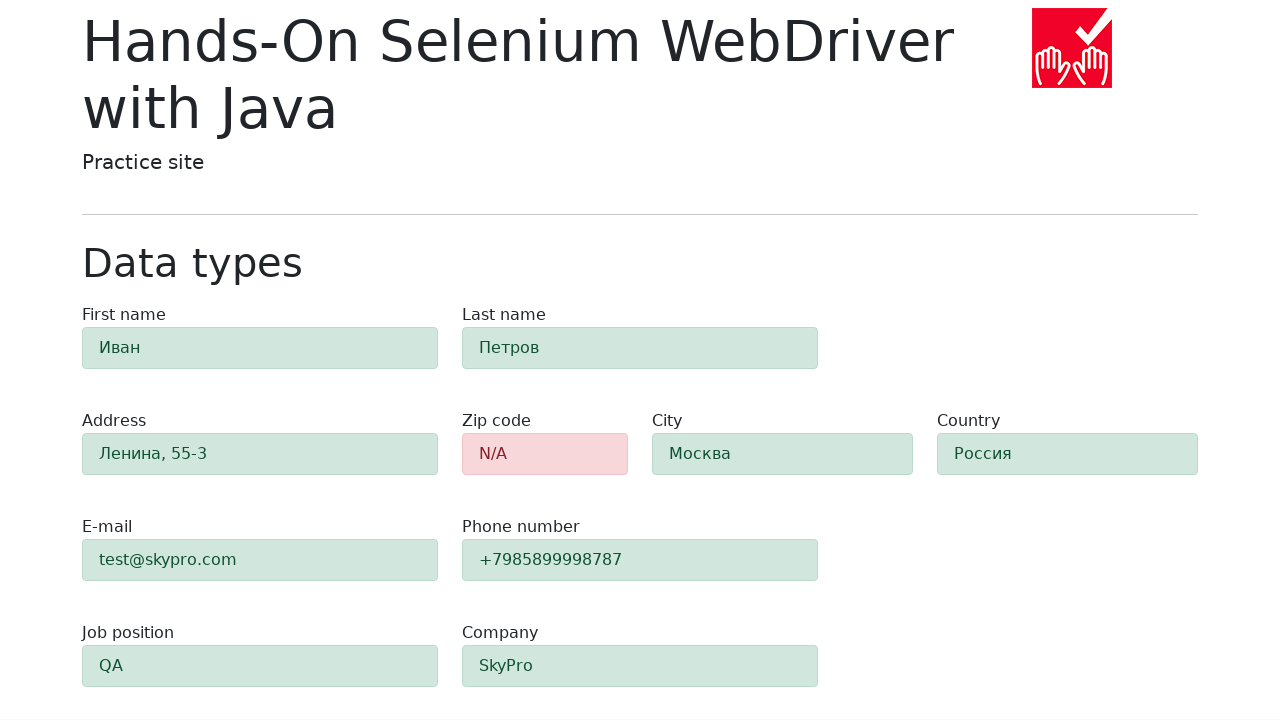

Verified field #country has success class (alert-success) for green highlight
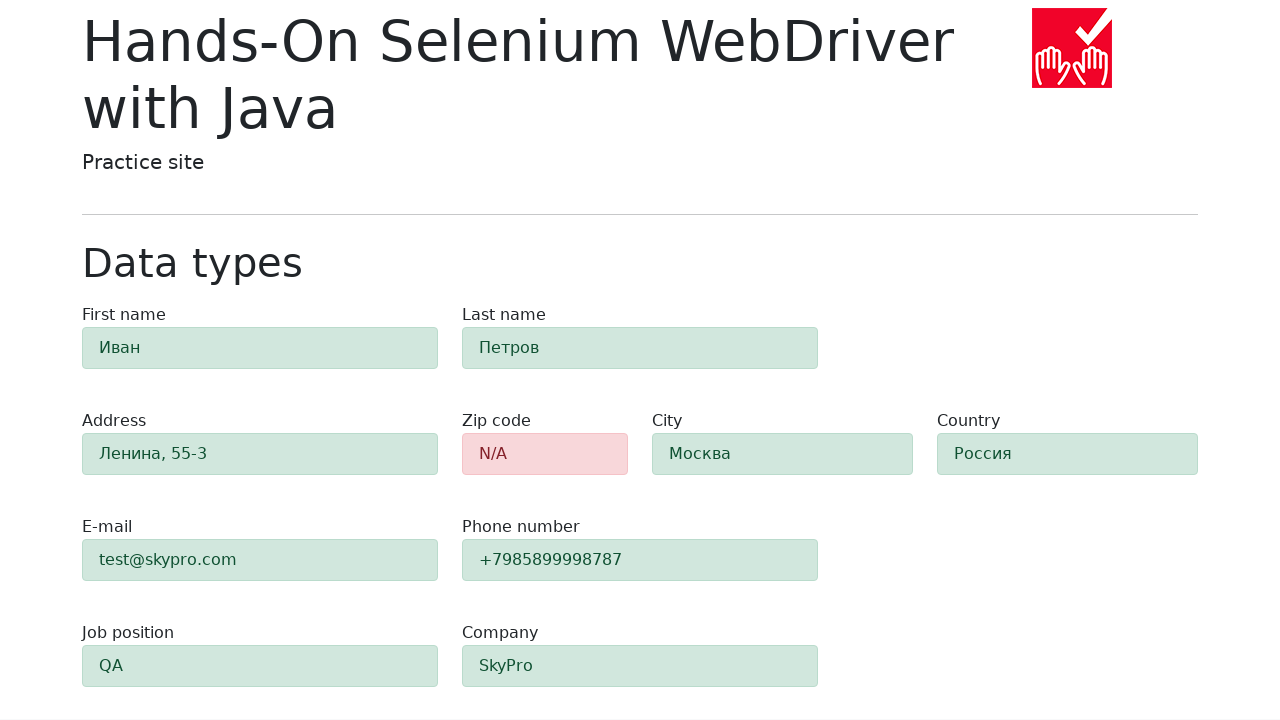

Retrieved class for field #job-position: alert py-2 alert-success
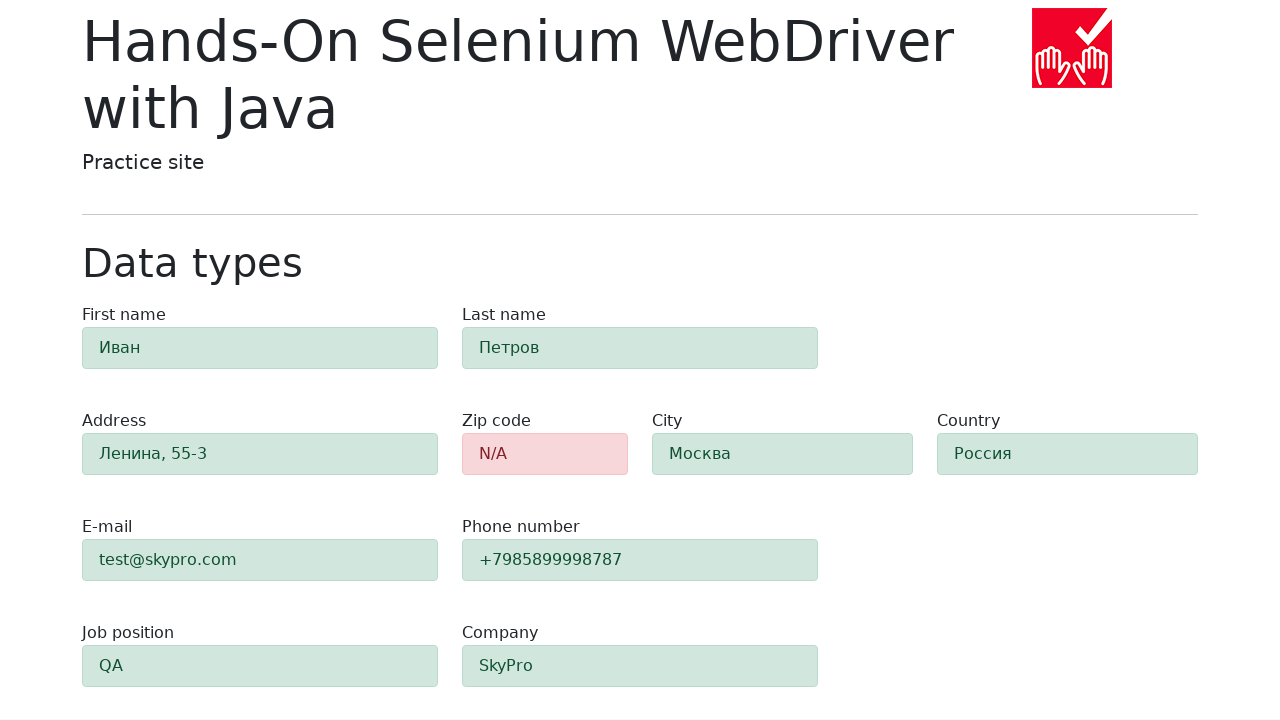

Verified field #job-position has success class (alert-success) for green highlight
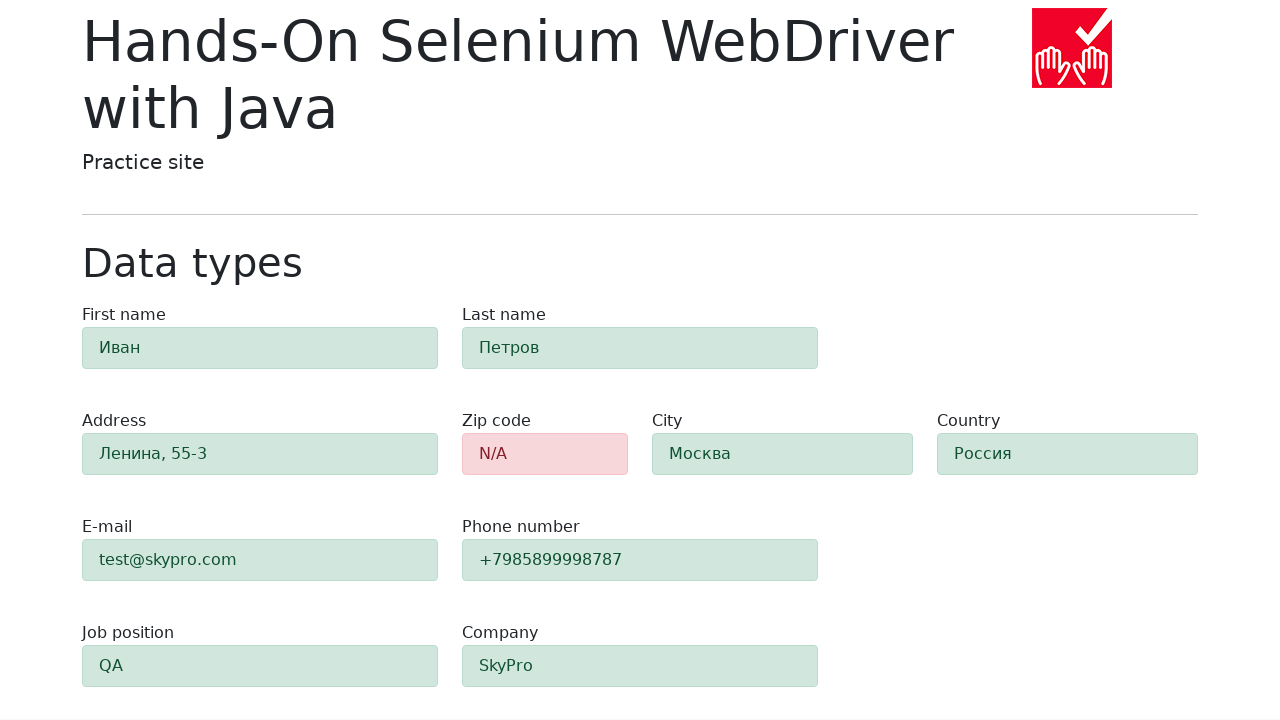

Retrieved class for field #company: alert py-2 alert-success
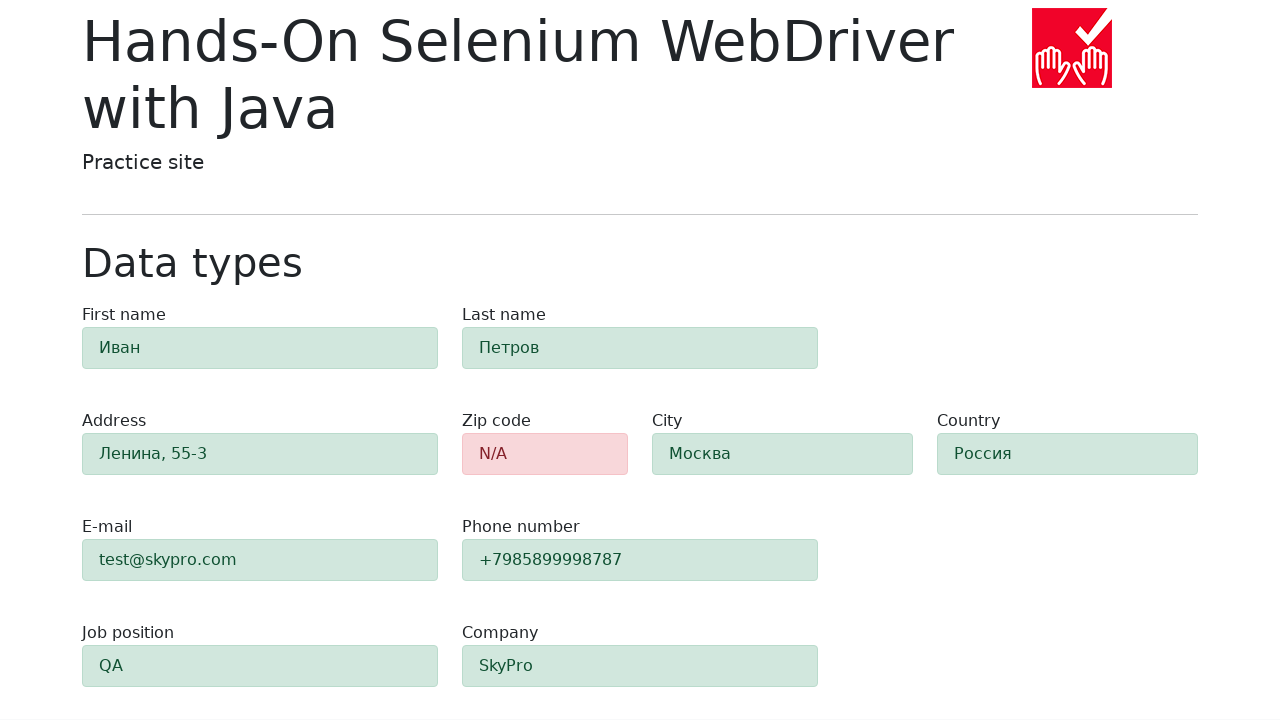

Verified field #company has success class (alert-success) for green highlight
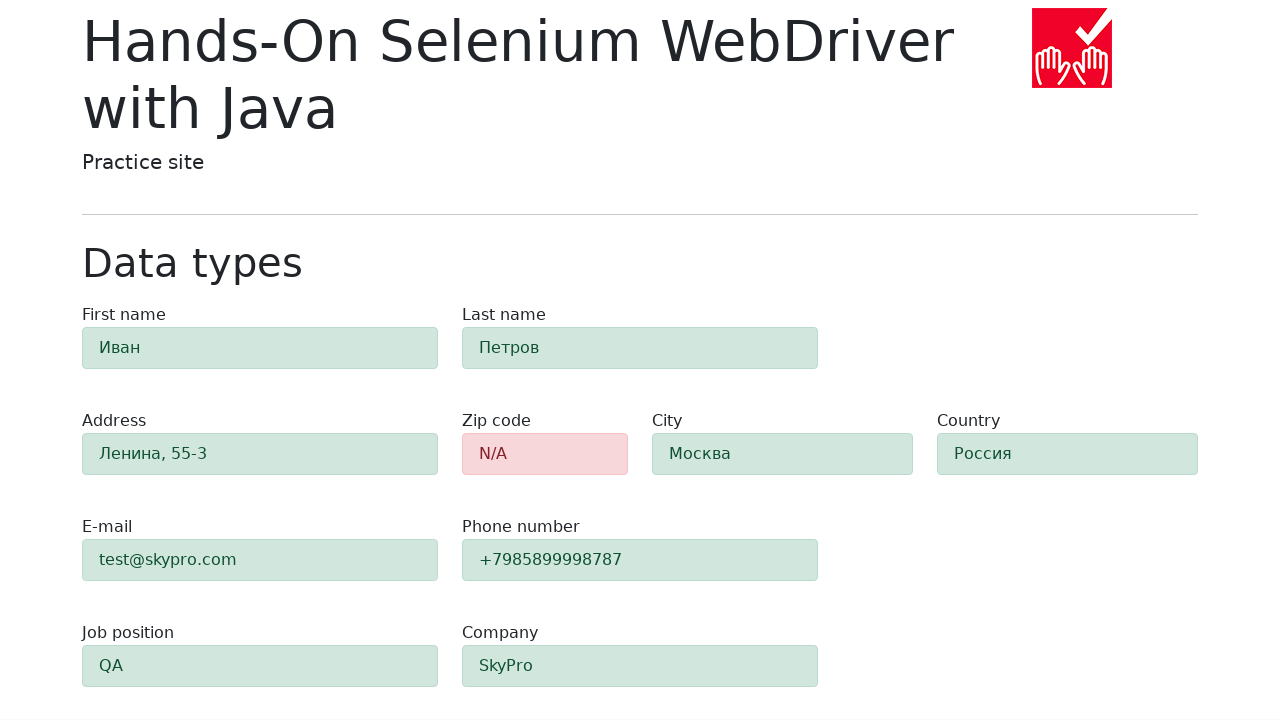

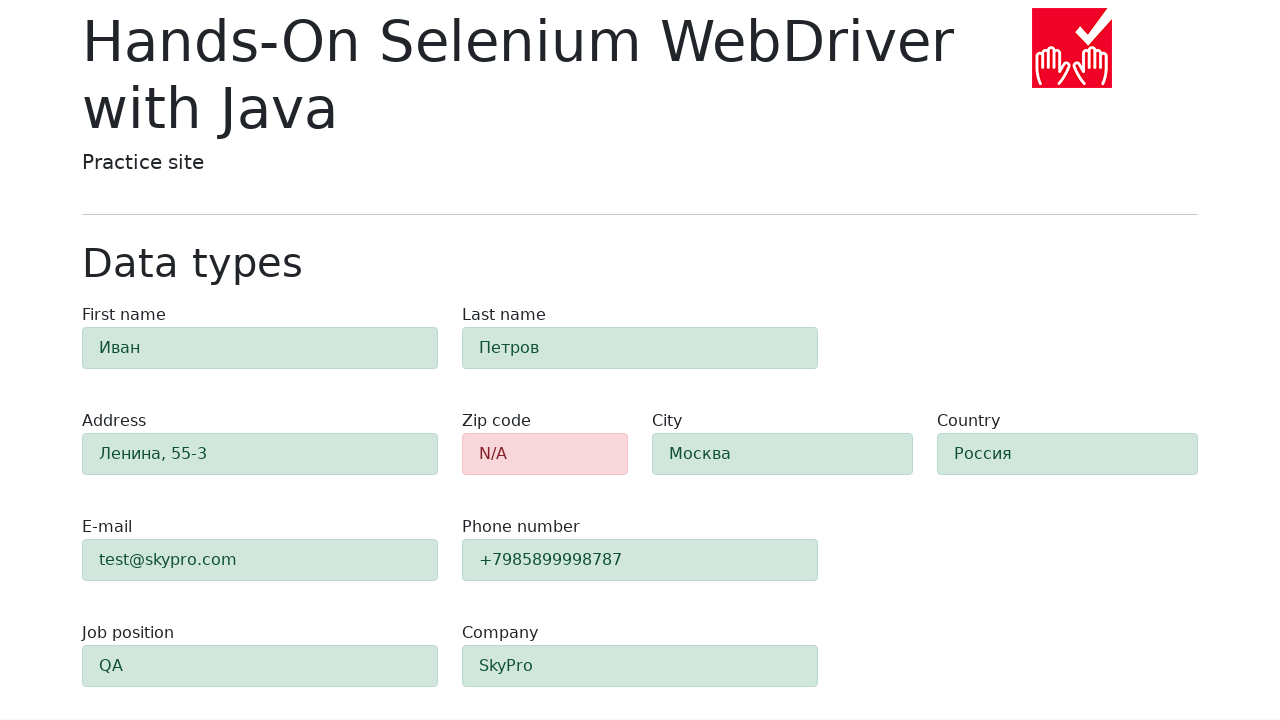